Tests clearing the complete state of all items by checking and then unchecking the toggle all checkbox

Starting URL: https://demo.playwright.dev/todomvc

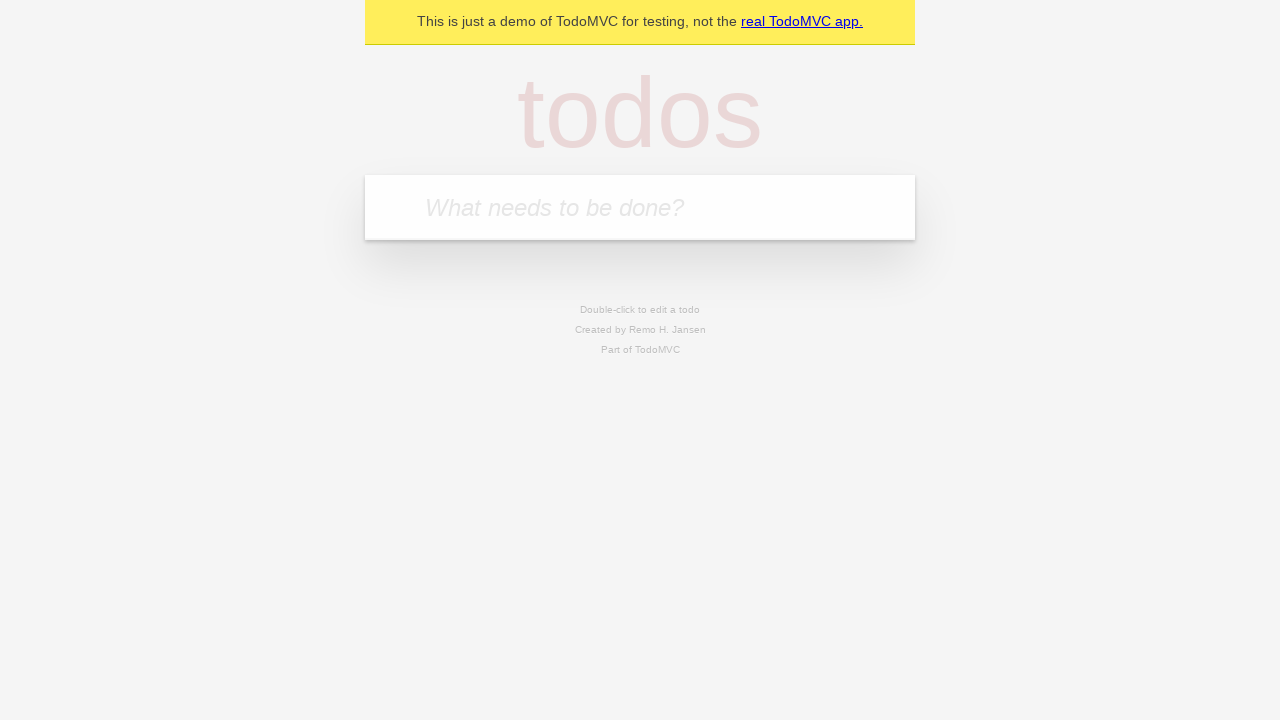

Filled input field with 'buy some cheese' on internal:attr=[placeholder="What needs to be done?"i]
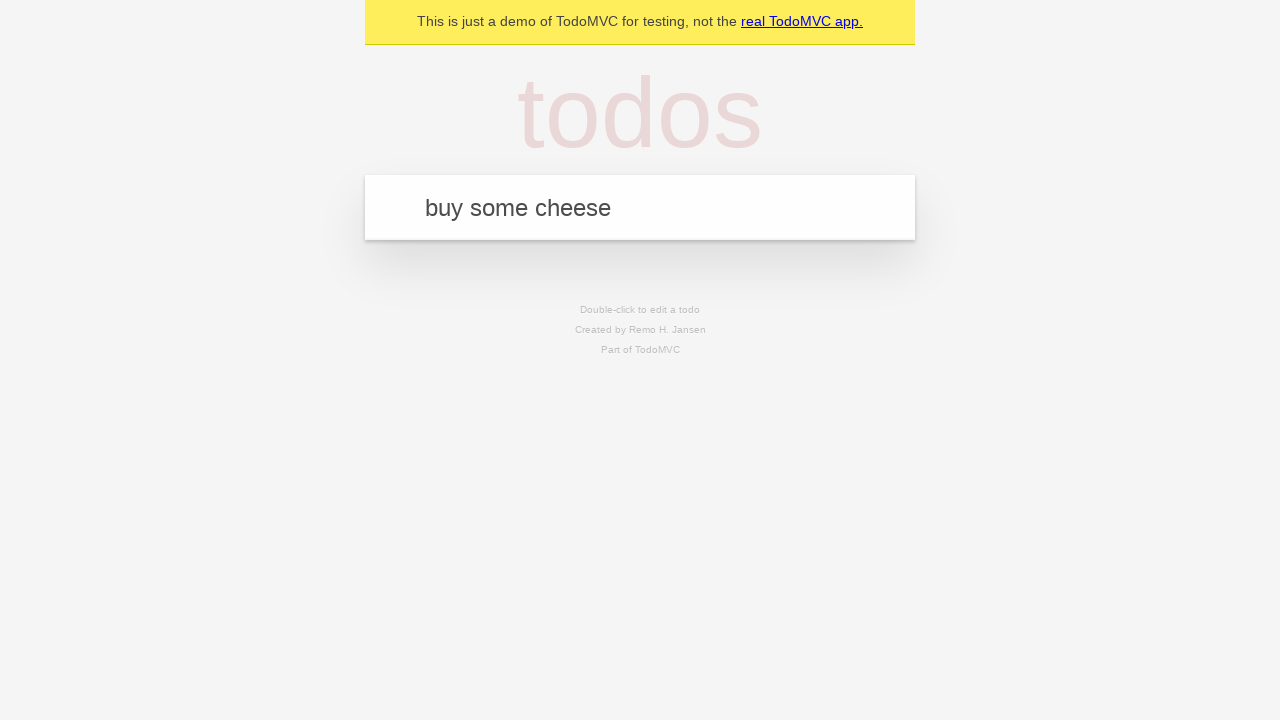

Pressed Enter to add first todo item on internal:attr=[placeholder="What needs to be done?"i]
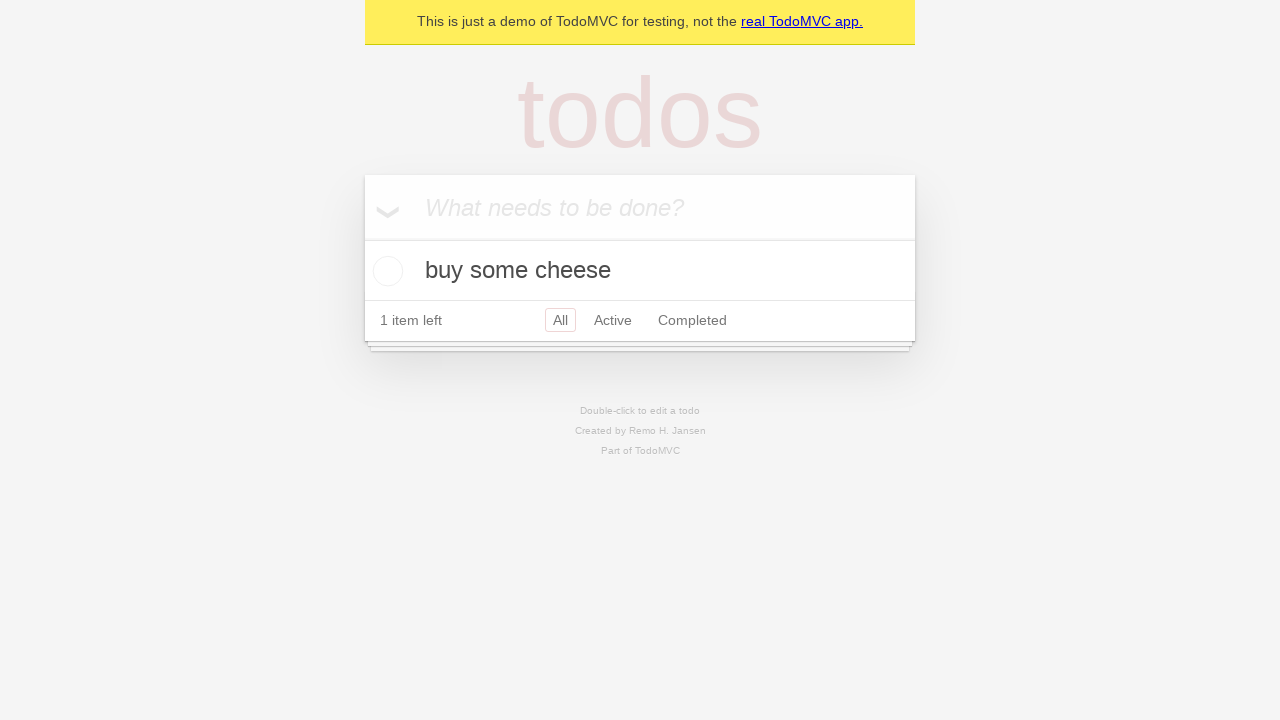

Filled input field with 'feed the cat' on internal:attr=[placeholder="What needs to be done?"i]
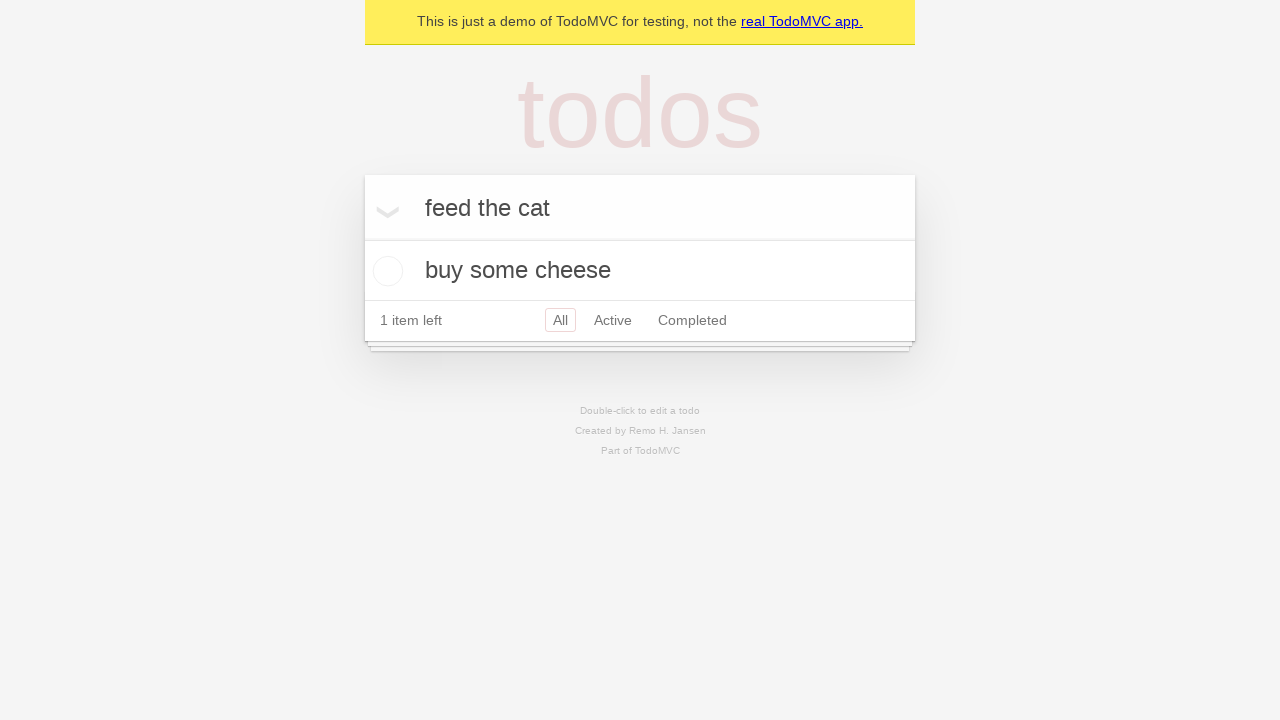

Pressed Enter to add second todo item on internal:attr=[placeholder="What needs to be done?"i]
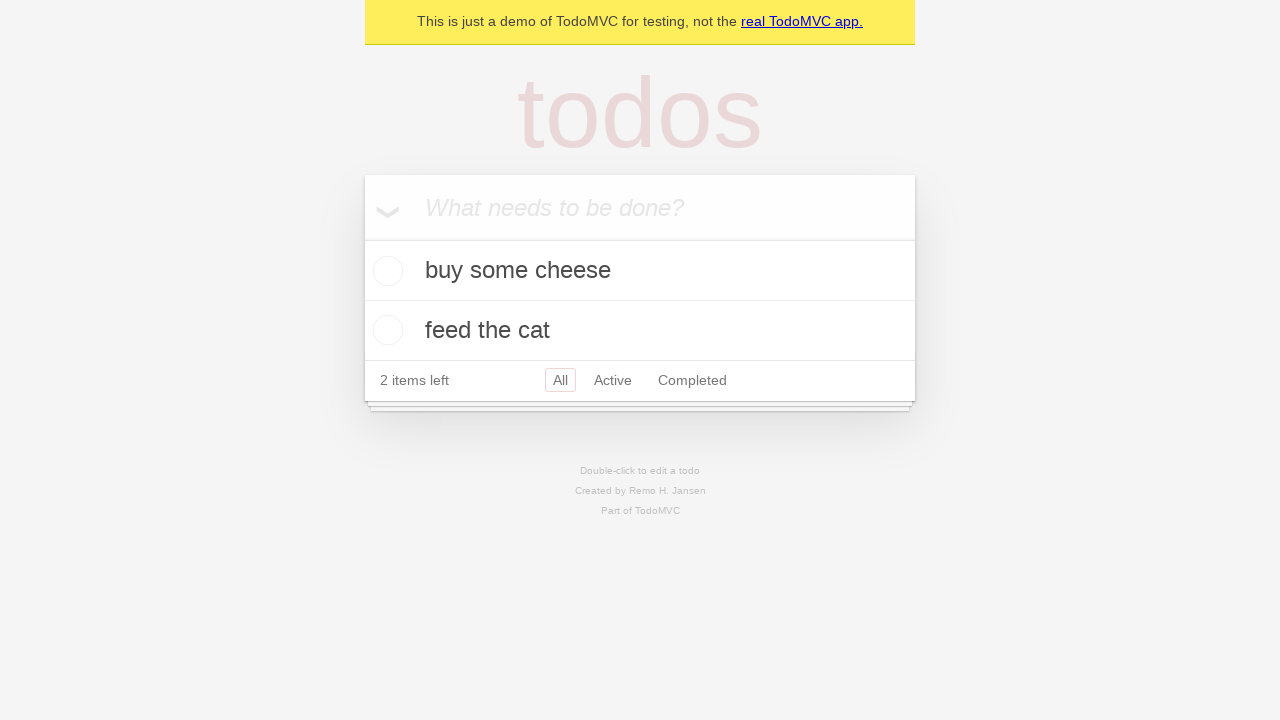

Filled input field with 'book a doctors appointment' on internal:attr=[placeholder="What needs to be done?"i]
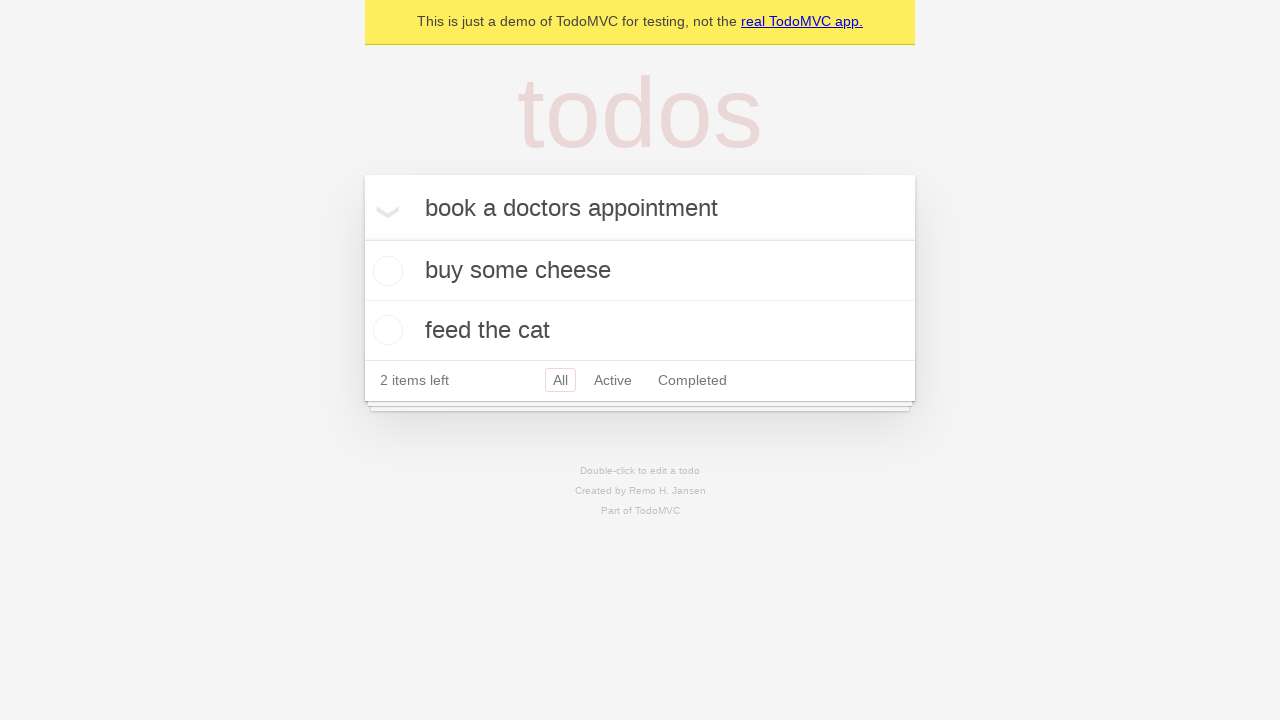

Pressed Enter to add third todo item on internal:attr=[placeholder="What needs to be done?"i]
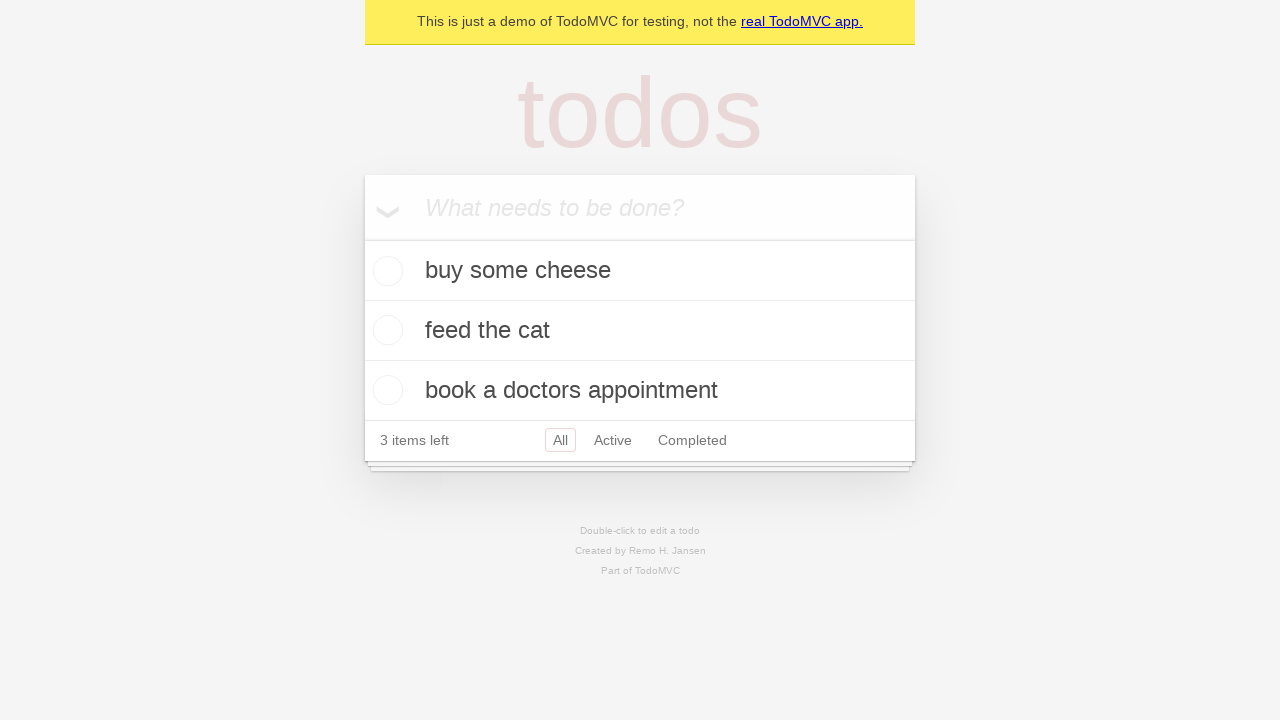

Checked 'Mark all as complete' toggle to complete all items at (362, 238) on internal:label="Mark all as complete"i
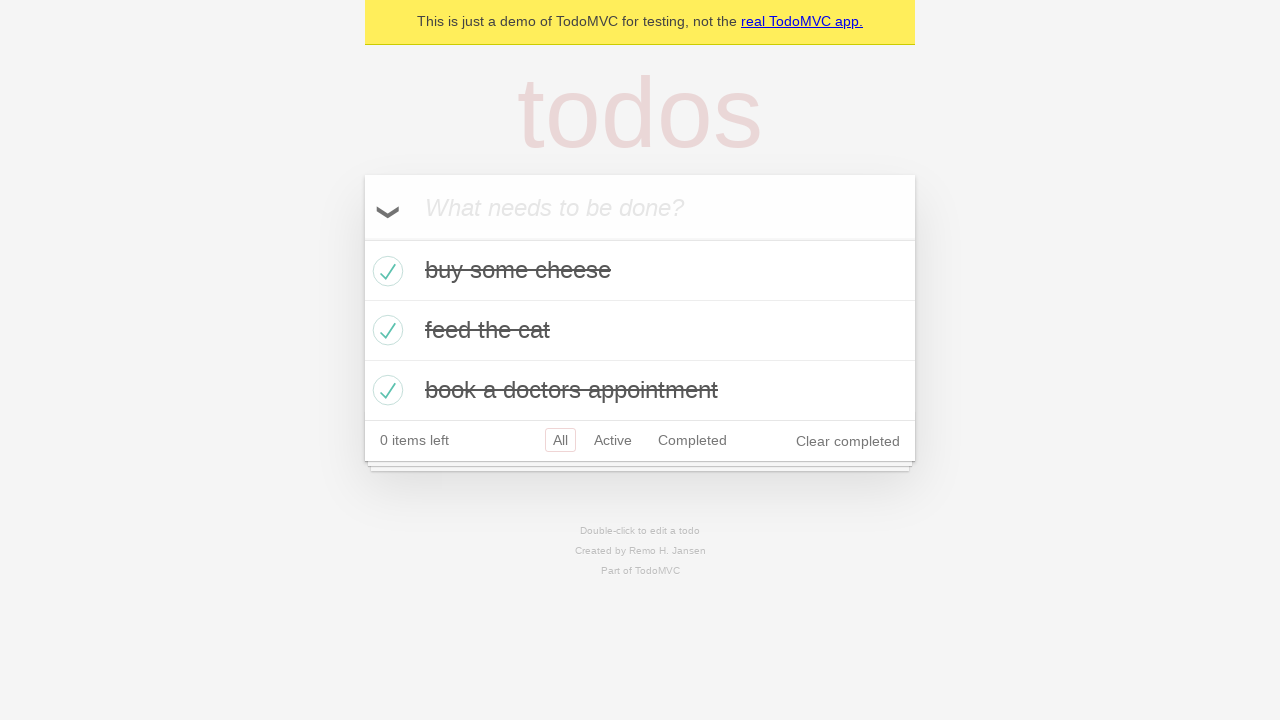

Unchecked 'Mark all as complete' toggle to clear complete state of all items at (362, 238) on internal:label="Mark all as complete"i
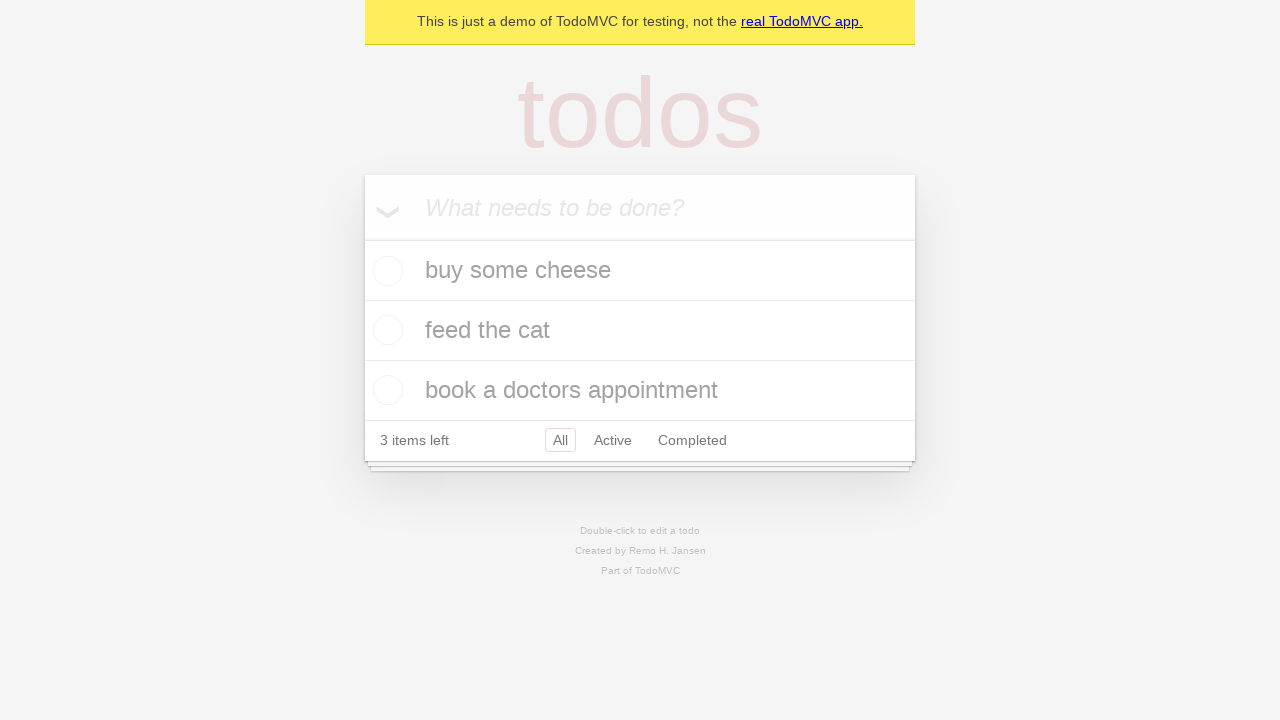

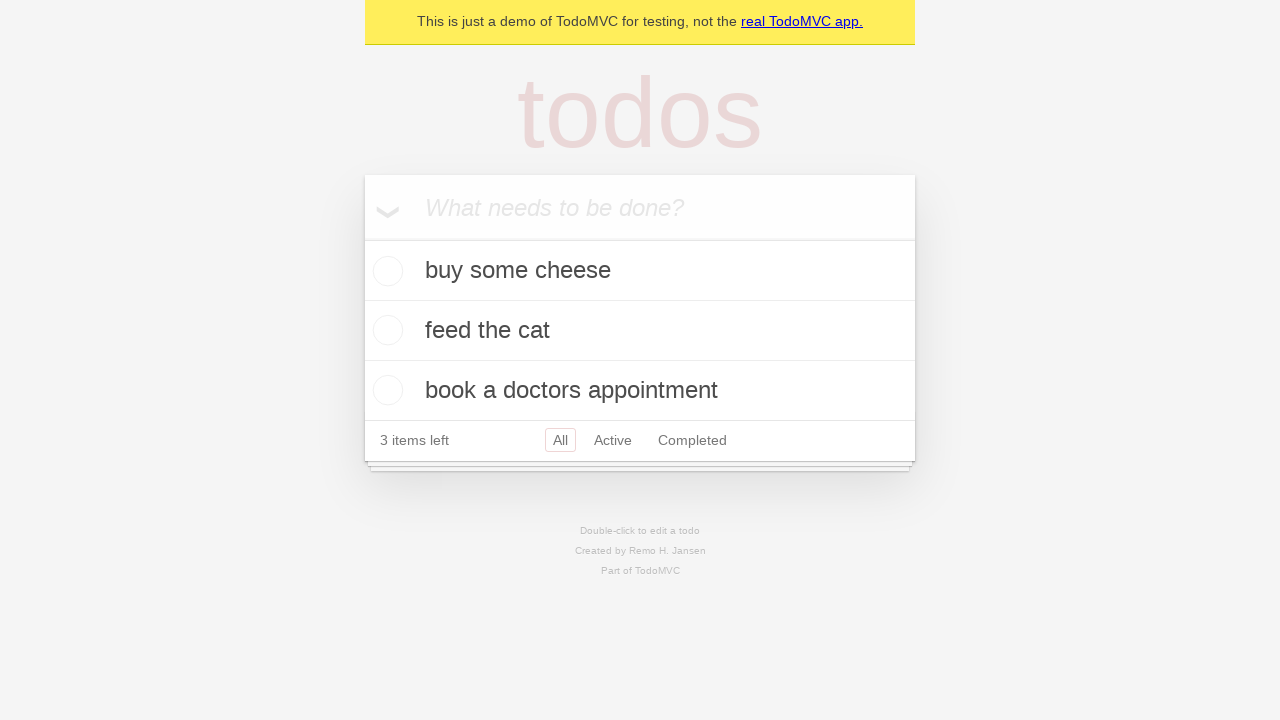